Tests a calculator form by extracting two numbers from the page, calculating their sum, and selecting the result from a dropdown menu

Starting URL: http://suninjuly.github.io/selects1.html

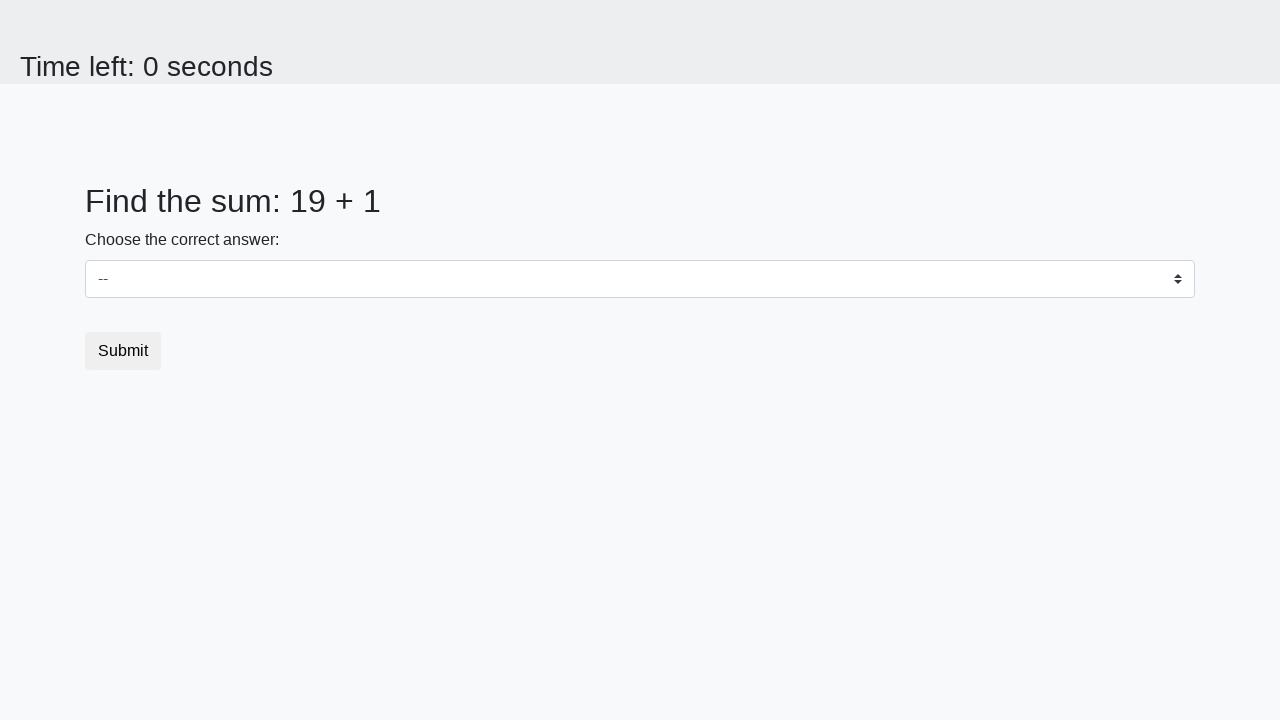

Extracted first number from span#num1
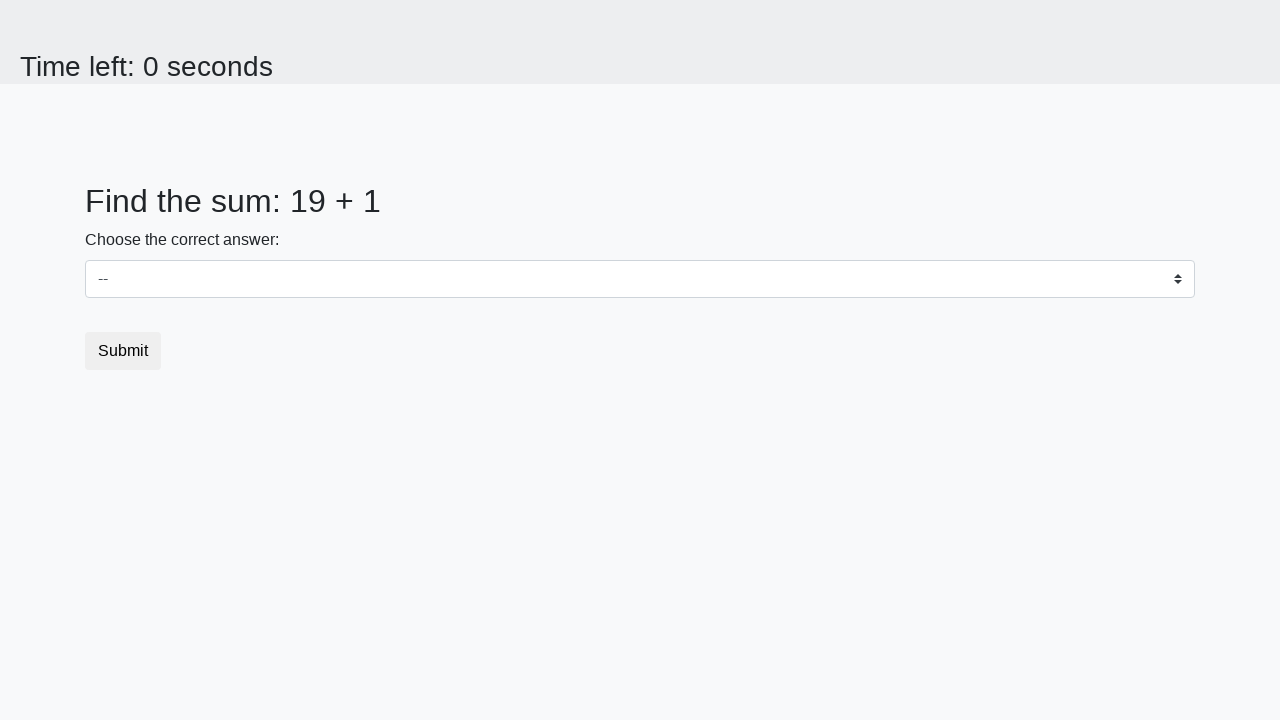

Extracted second number from span#num2
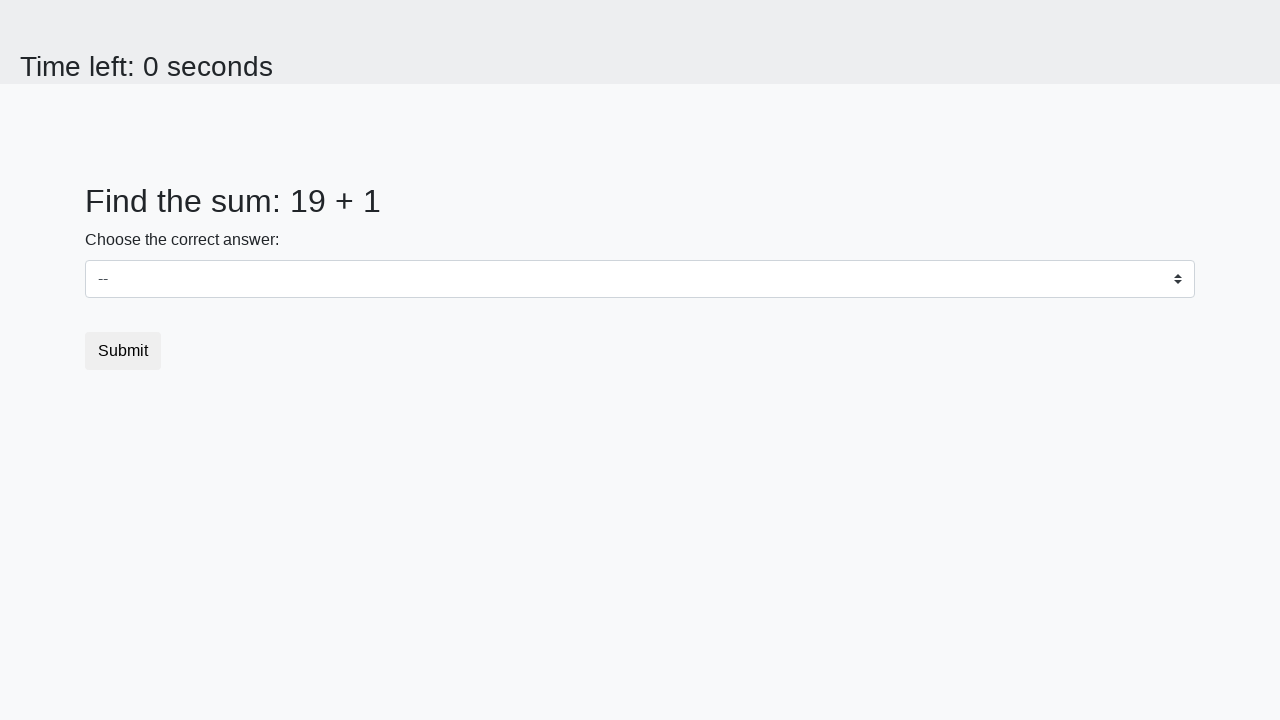

Calculated sum: 19 + 1 = 20
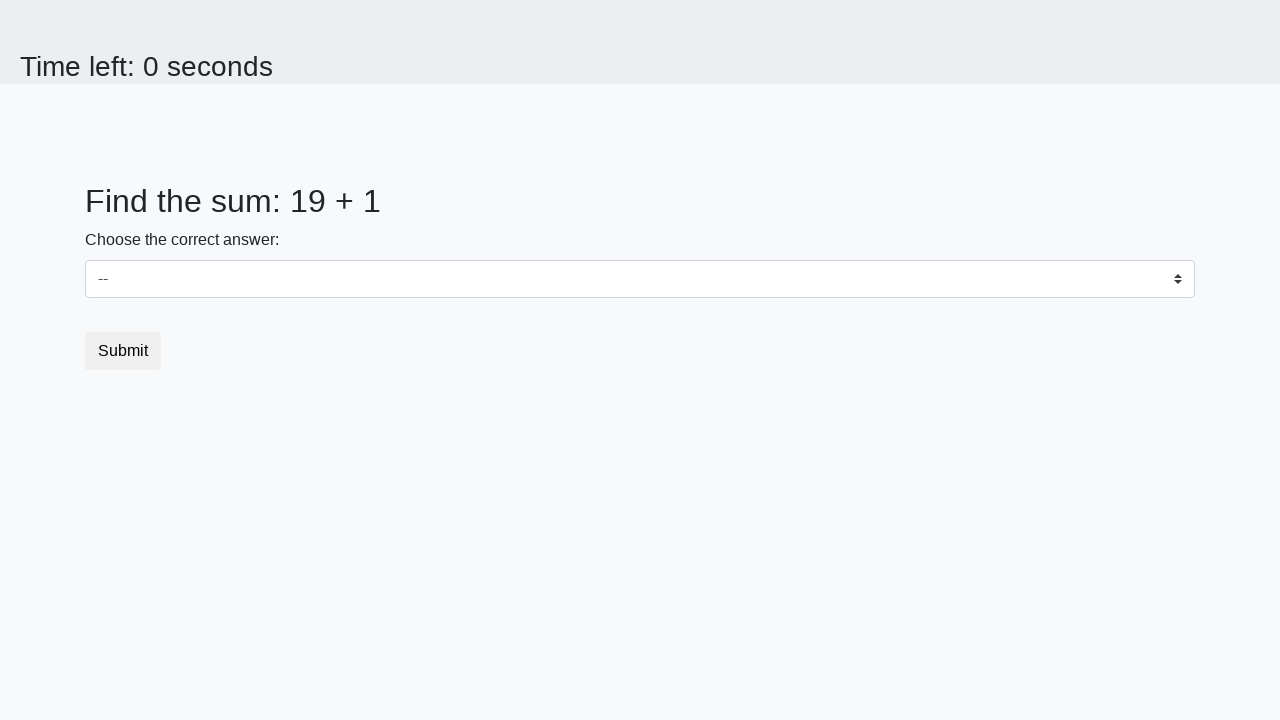

Selected result '20' from dropdown menu on select#dropdown
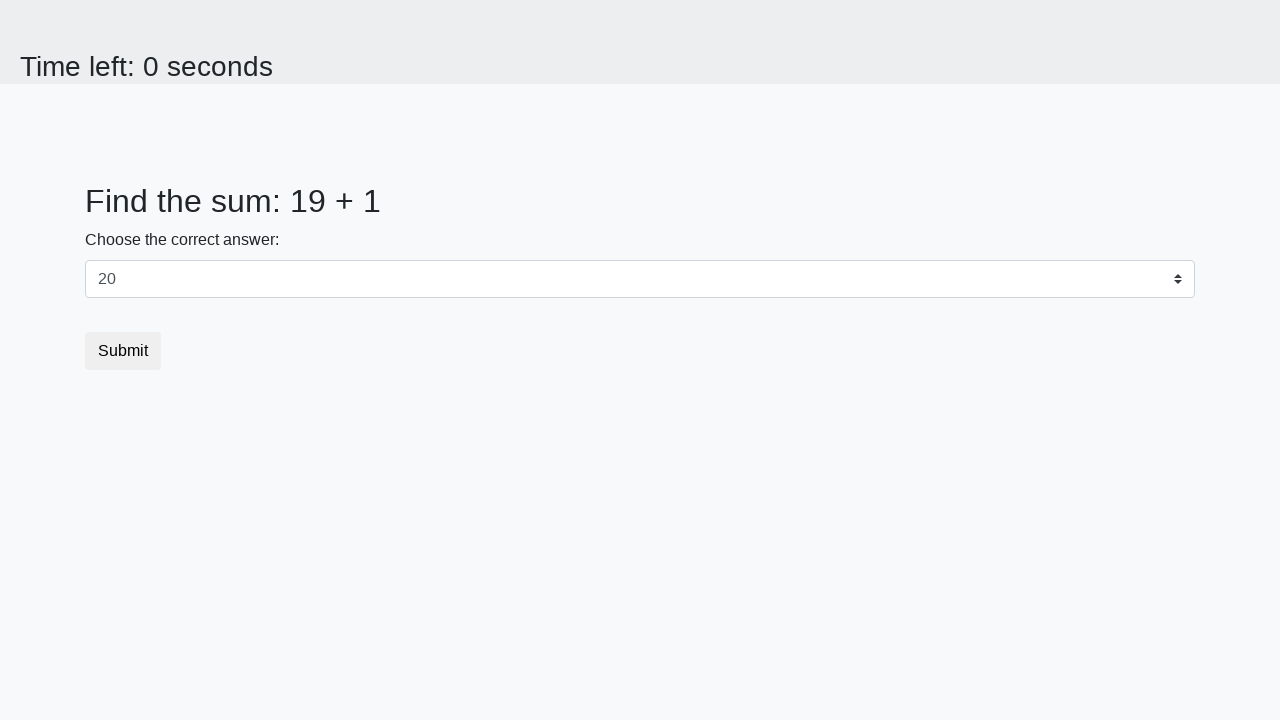

Clicked submit button to complete form at (123, 351) on button.btn
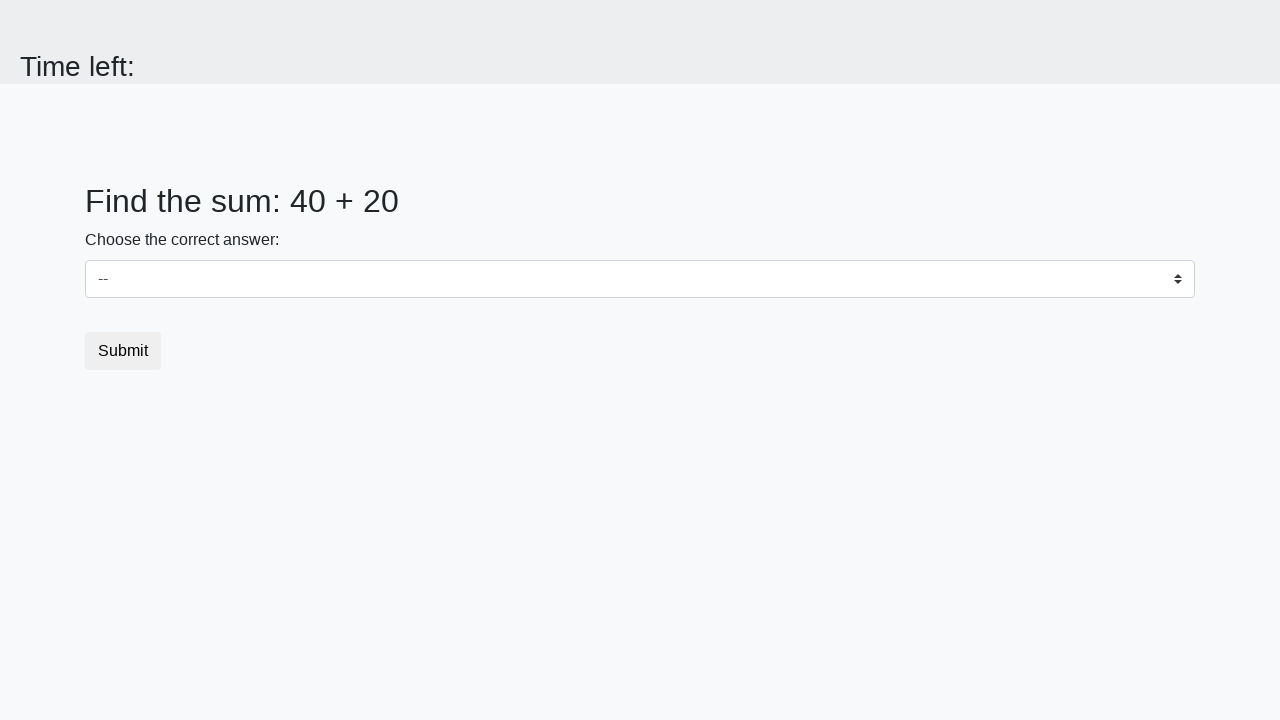

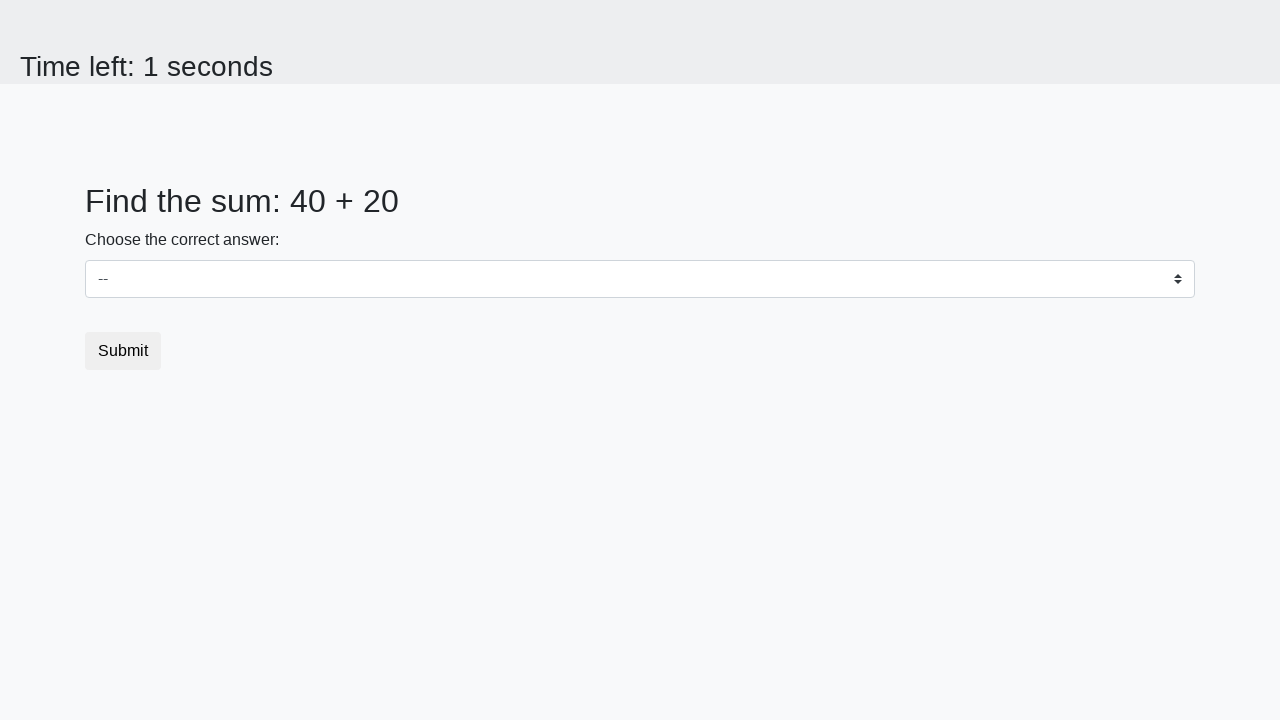